Tests radio buttons and checkboxes on a test automation practice blog

Starting URL: https://testautomationpractice.blogspot.com/

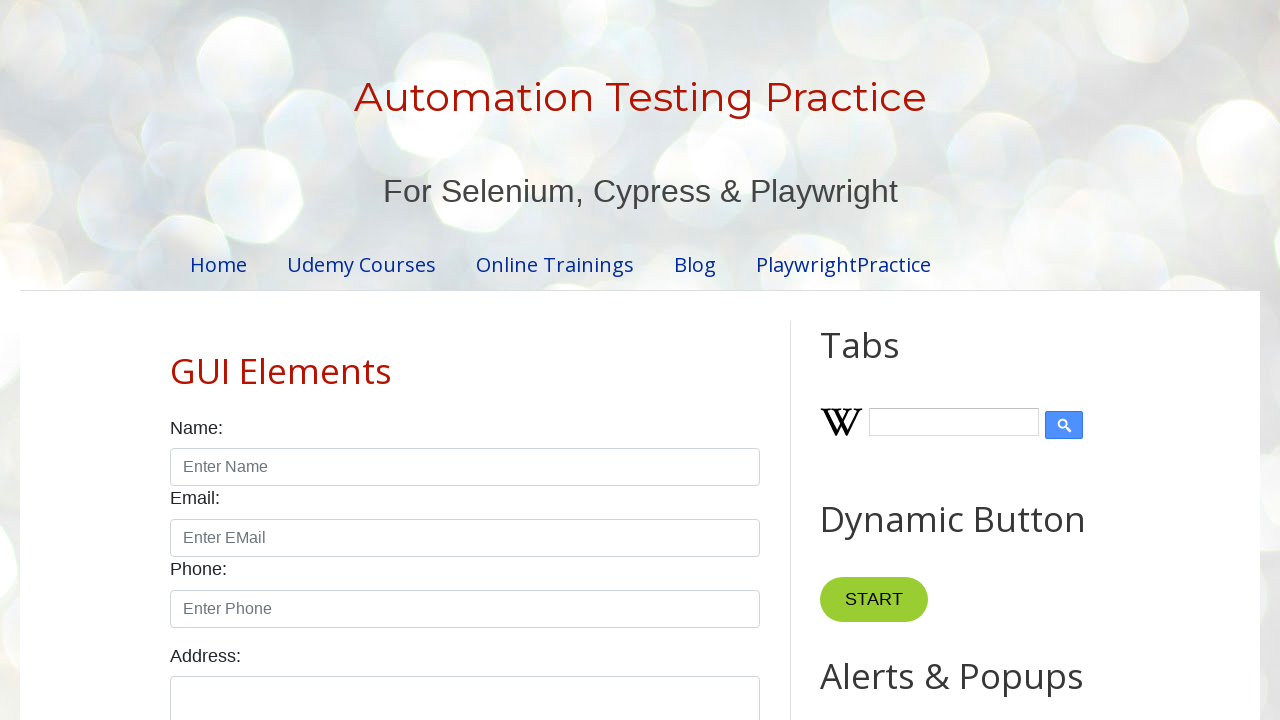

Located male radio button
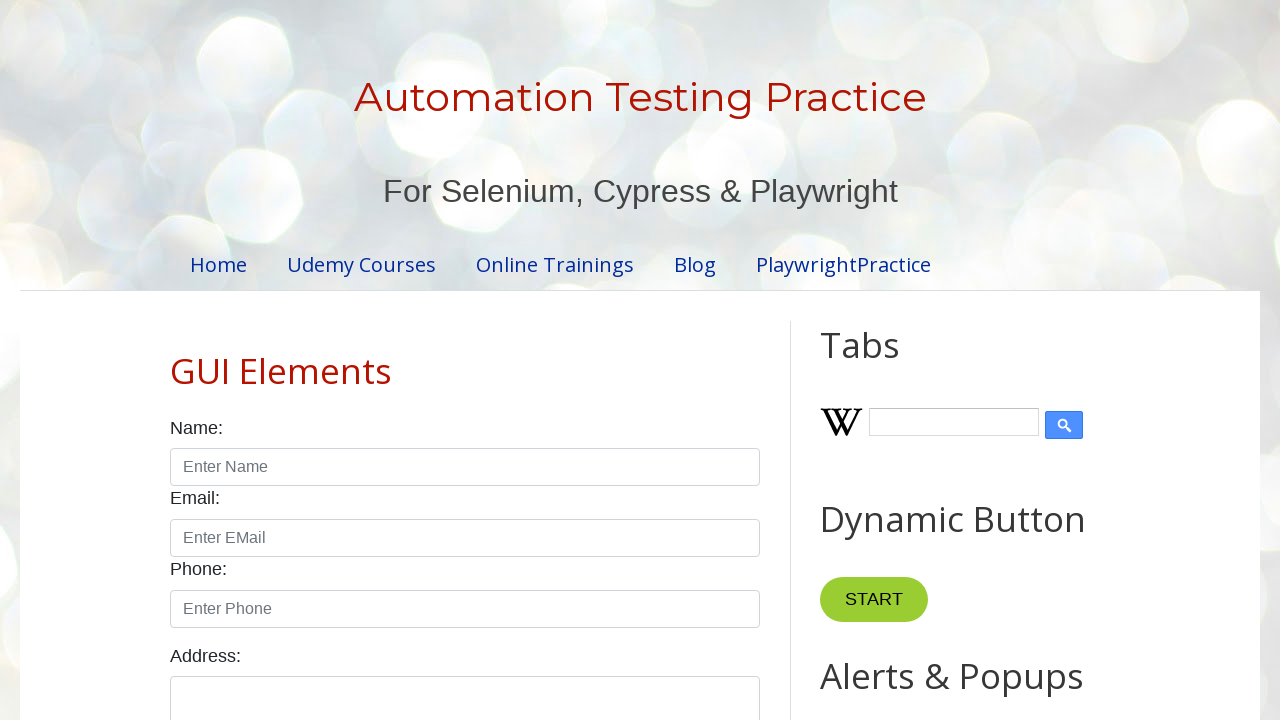

Located female radio button
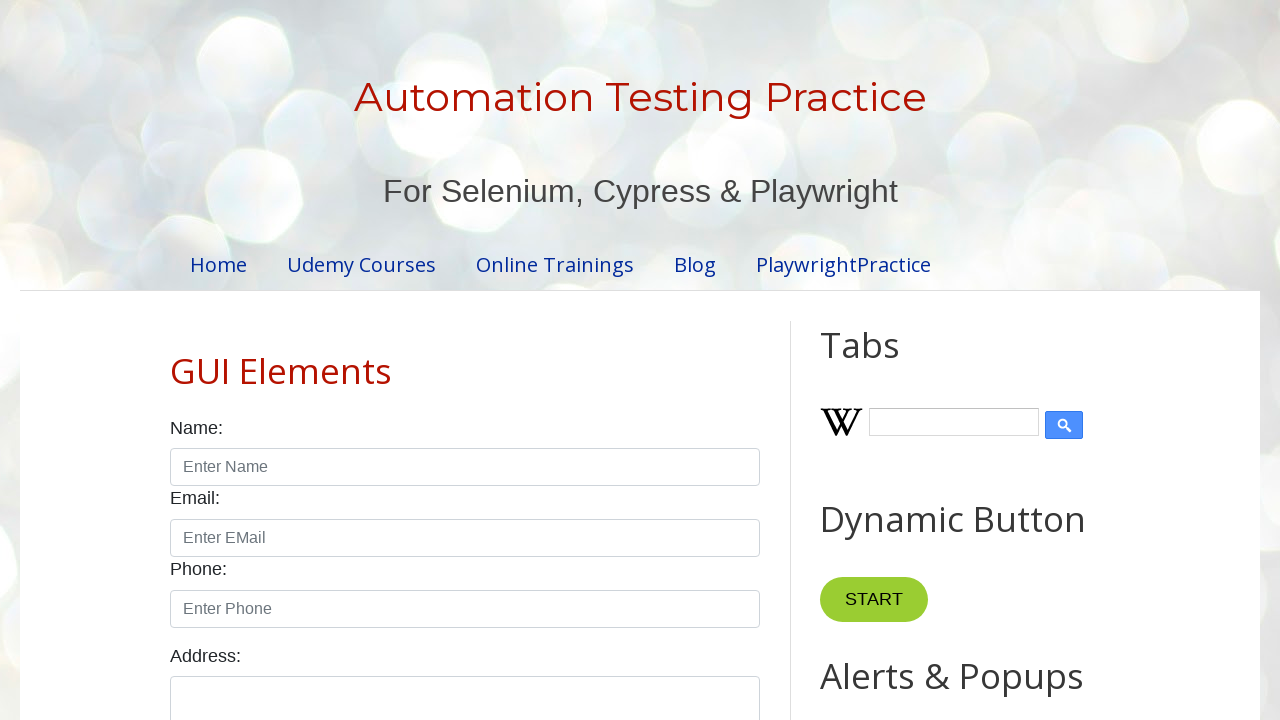

Verified male and female radio buttons are visible
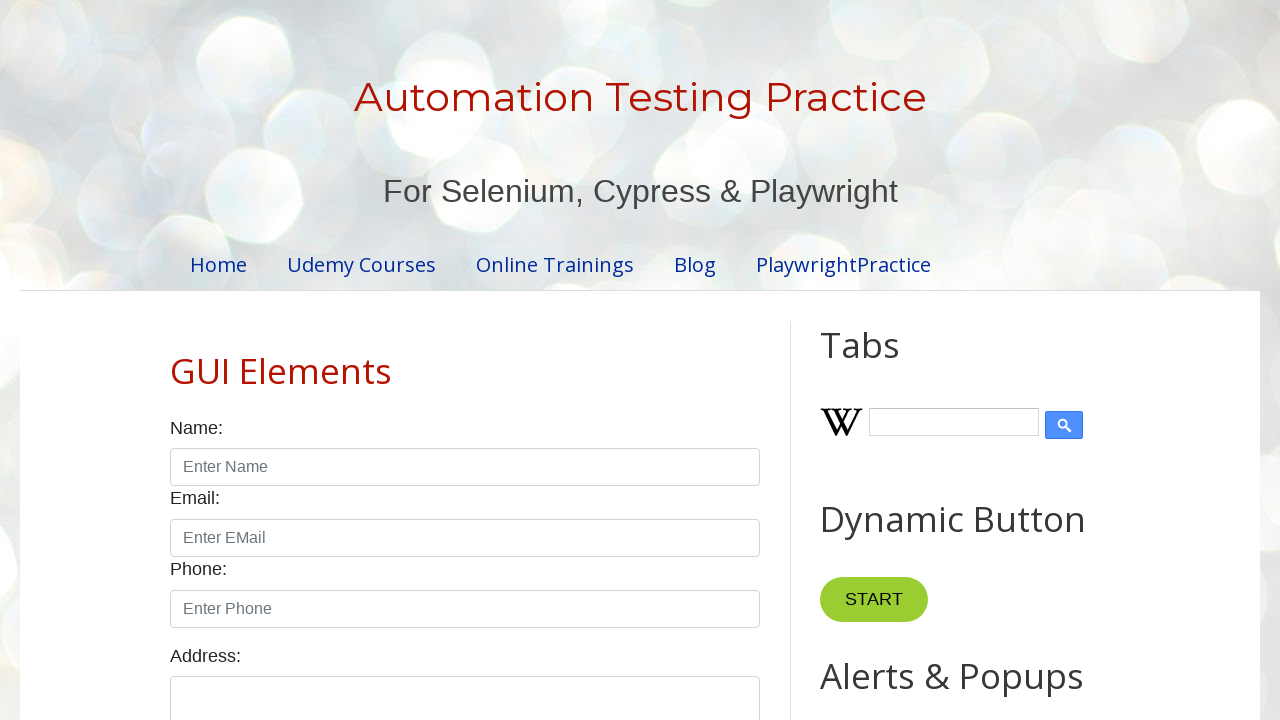

Clicked male radio button at (176, 360) on xpath=//input[@value='male']
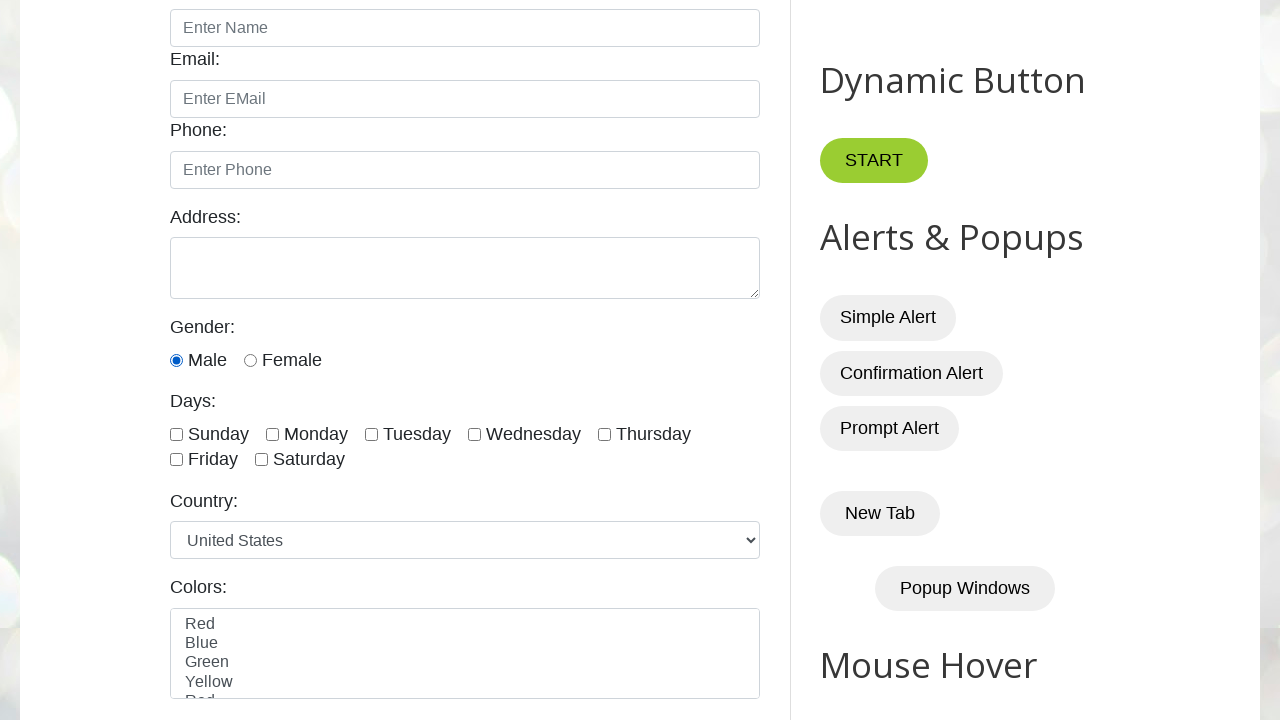

Clicked female radio button at (250, 360) on xpath=//input[@value='female']
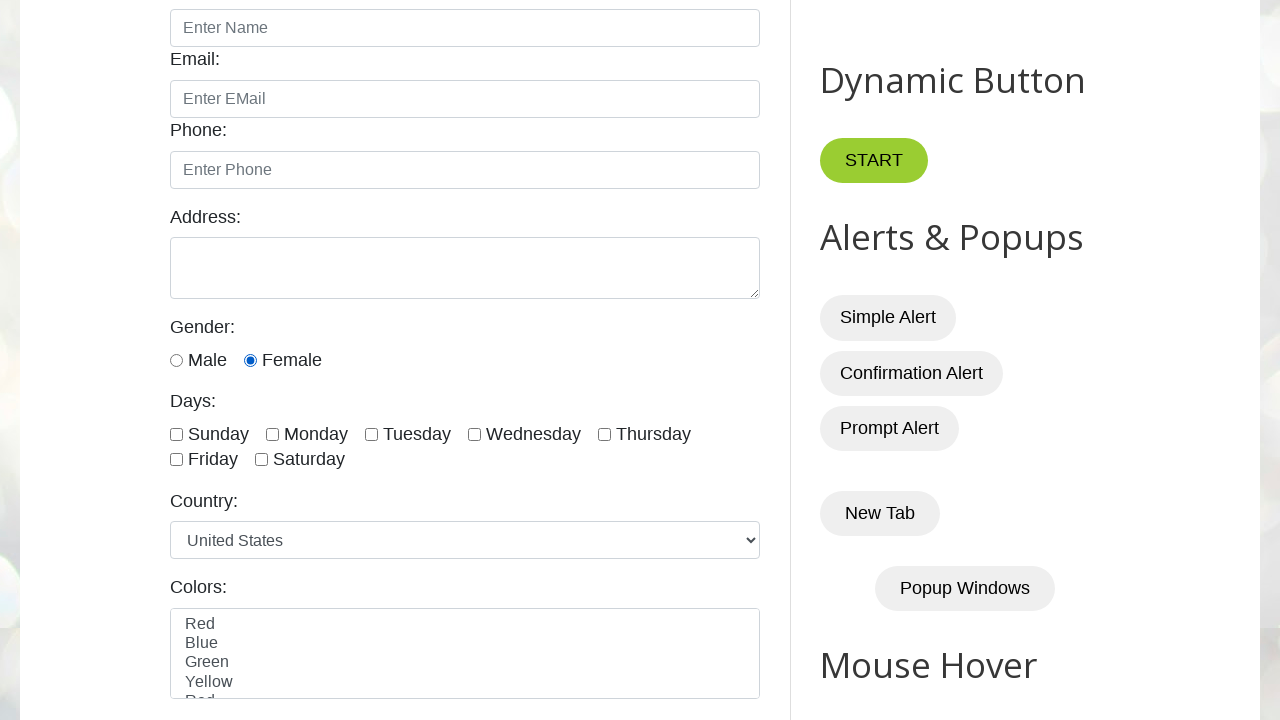

Located Friday checkbox
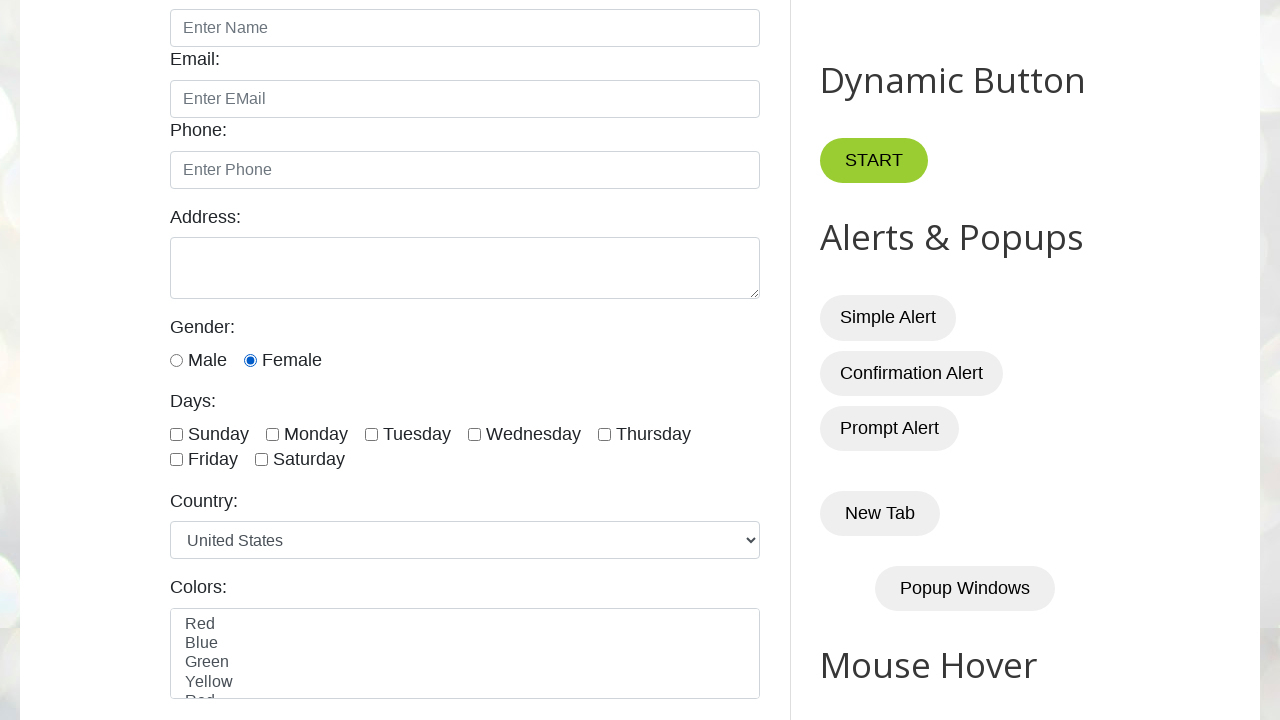

Verified Friday checkbox is visible
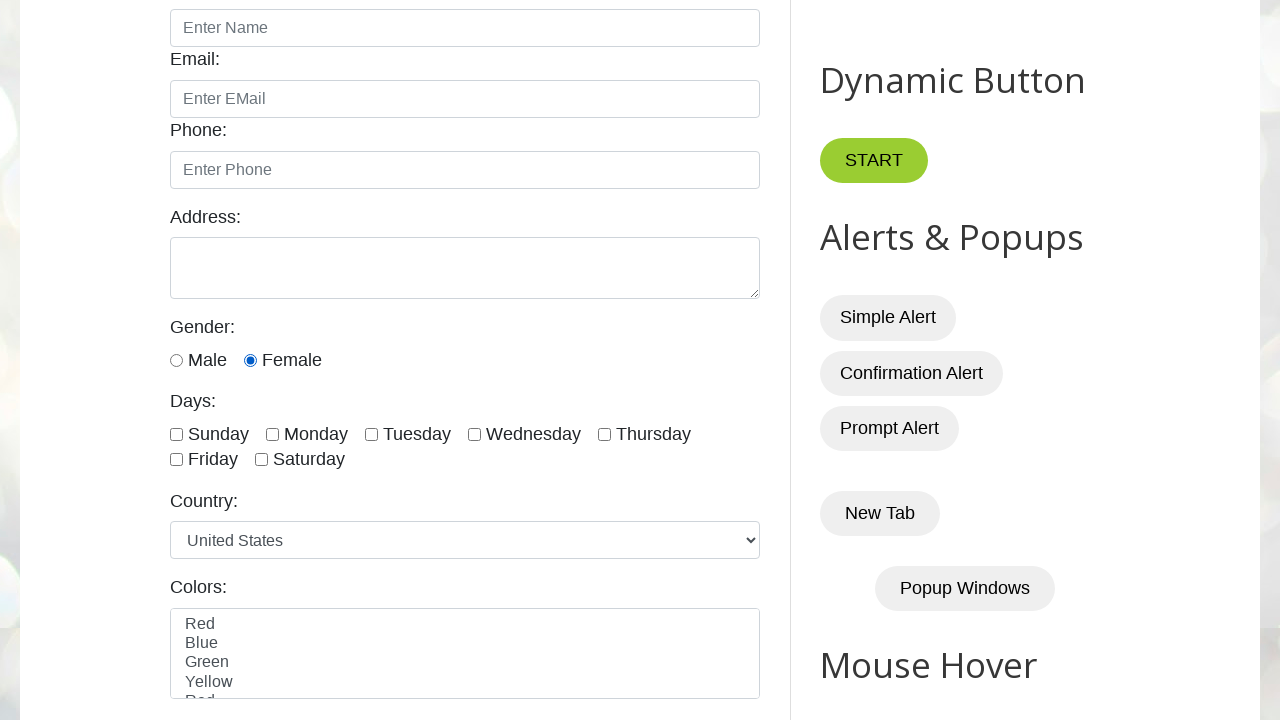

Clicked Friday checkbox at (176, 460) on xpath=//input[@value='friday']
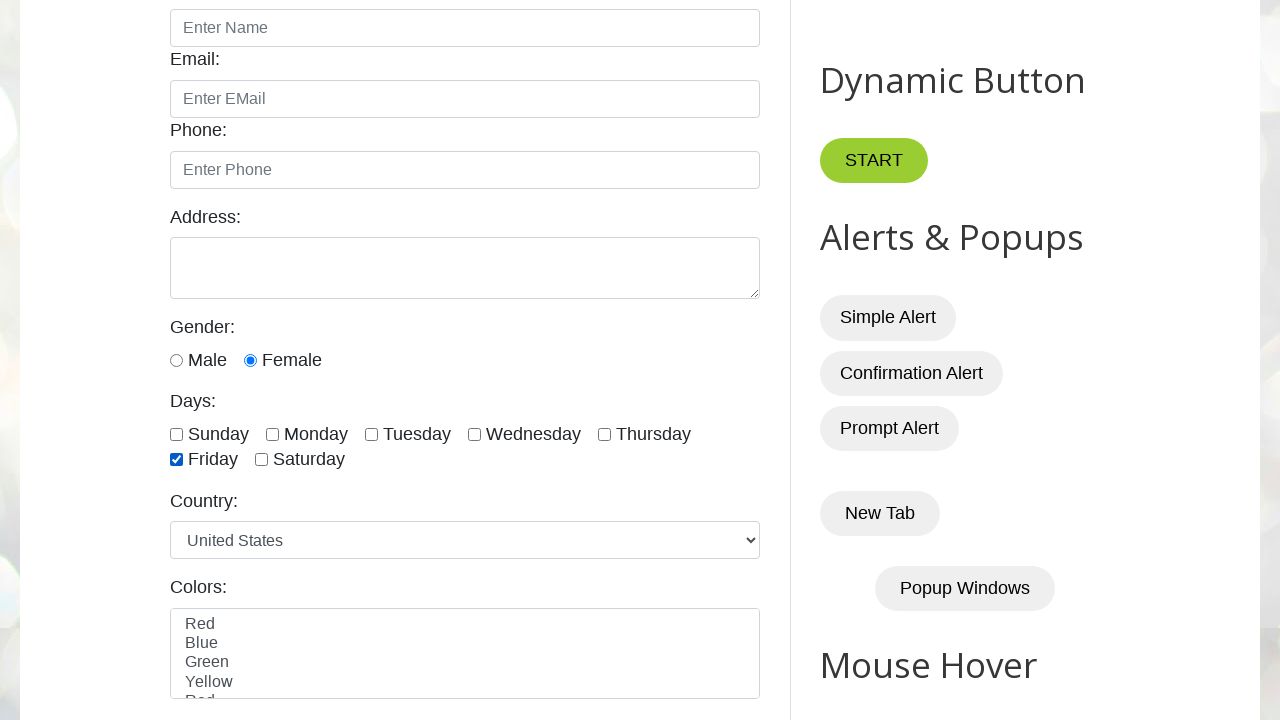

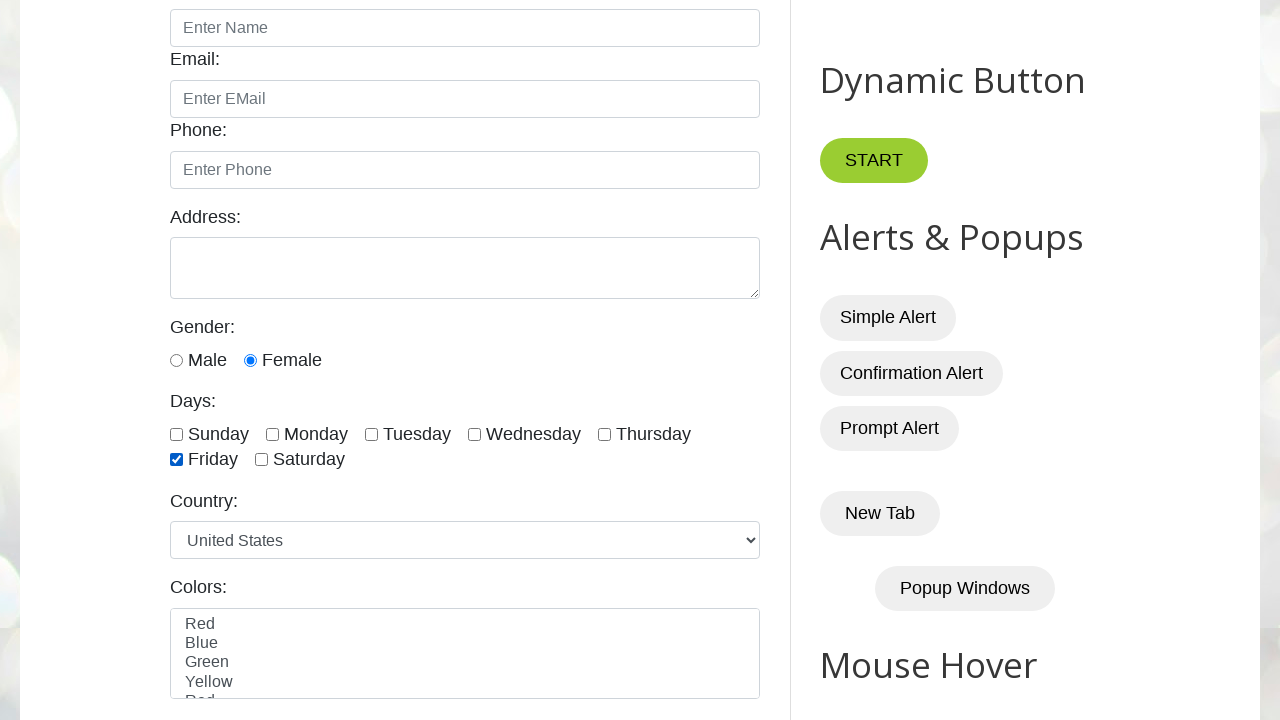